Clicks the submit button and verifies that a success message is displayed

Starting URL: https://formy-project.herokuapp.com/form

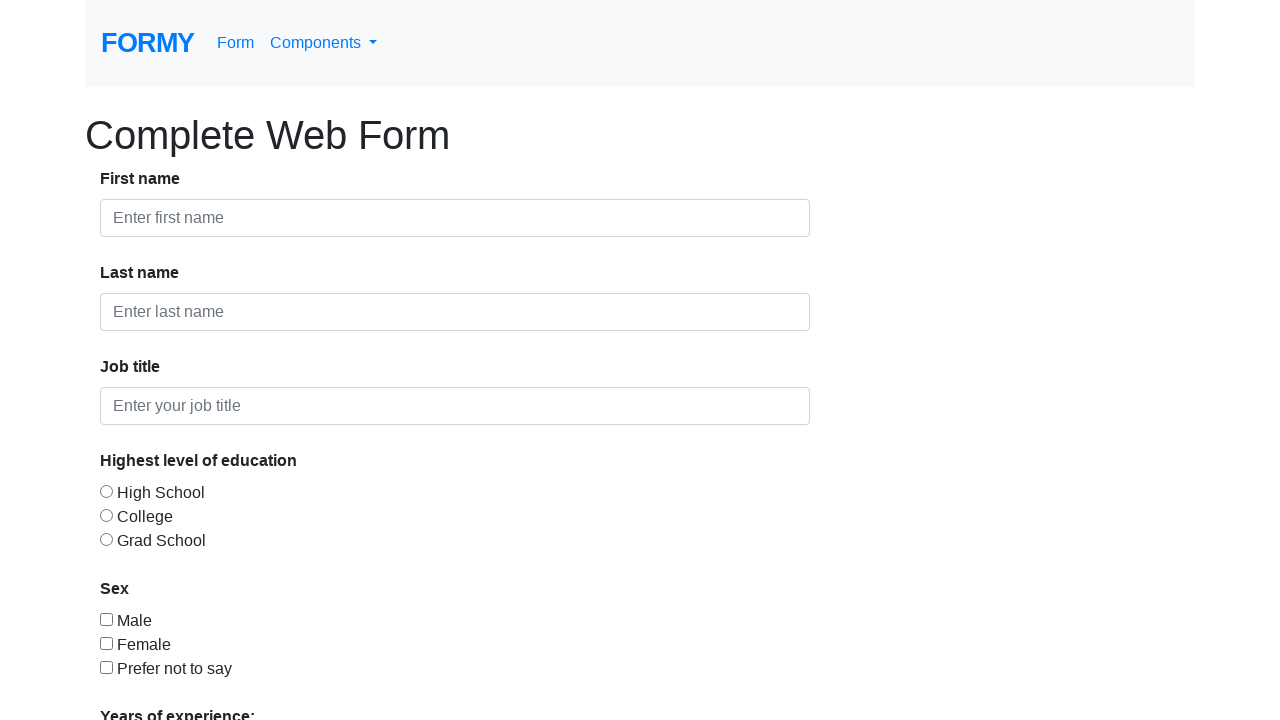

Clicked the submit button at (148, 680) on xpath=//a[@role='button']
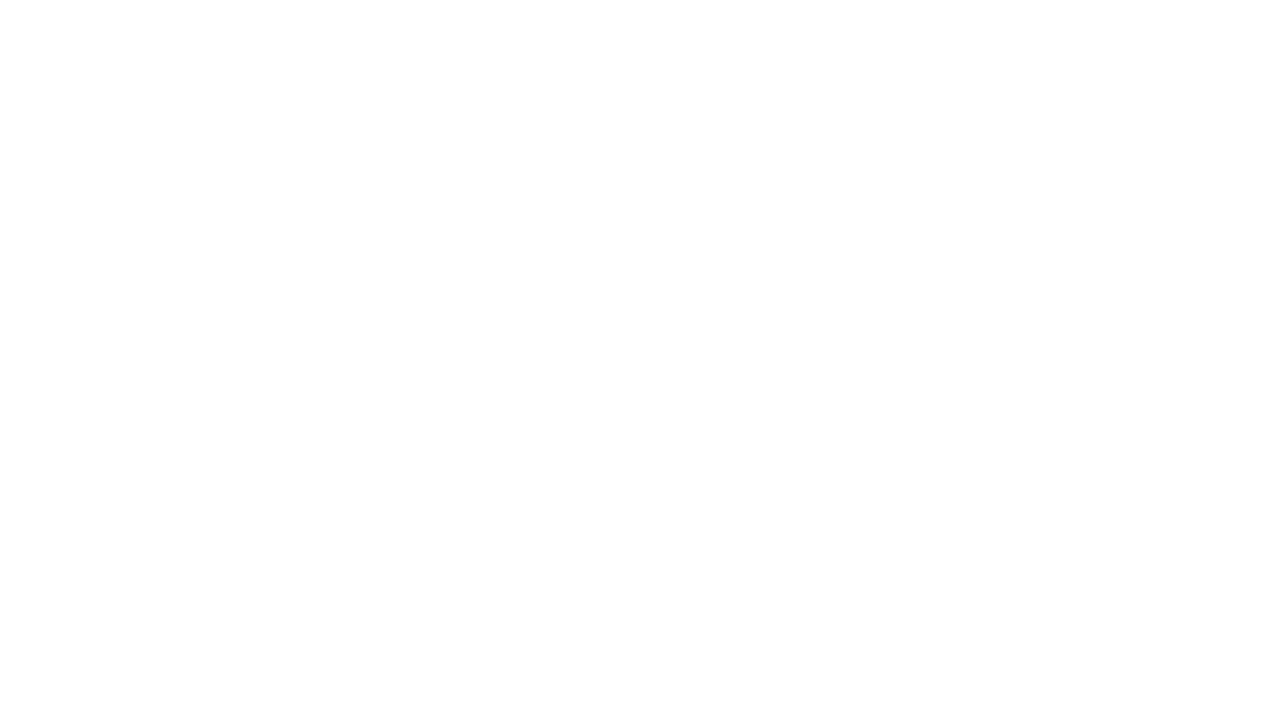

Success alert message appeared
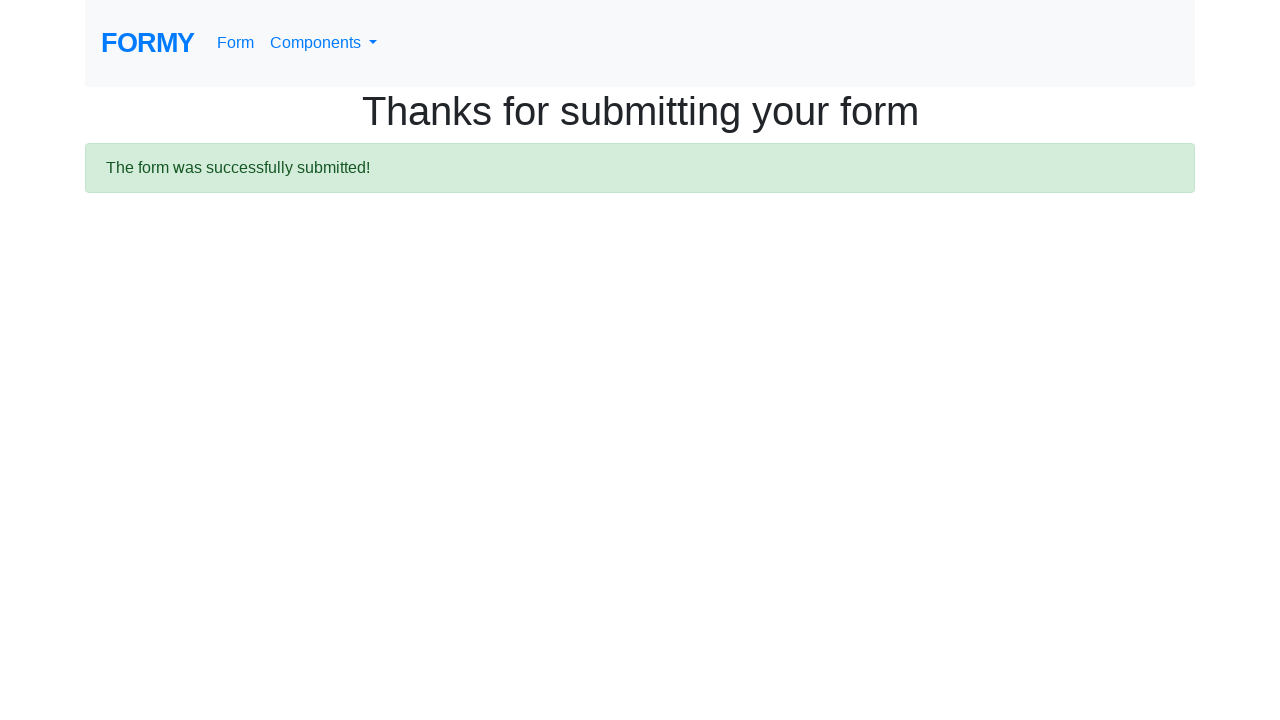

Retrieved alert text: '
  The form was successfully submitted!
'
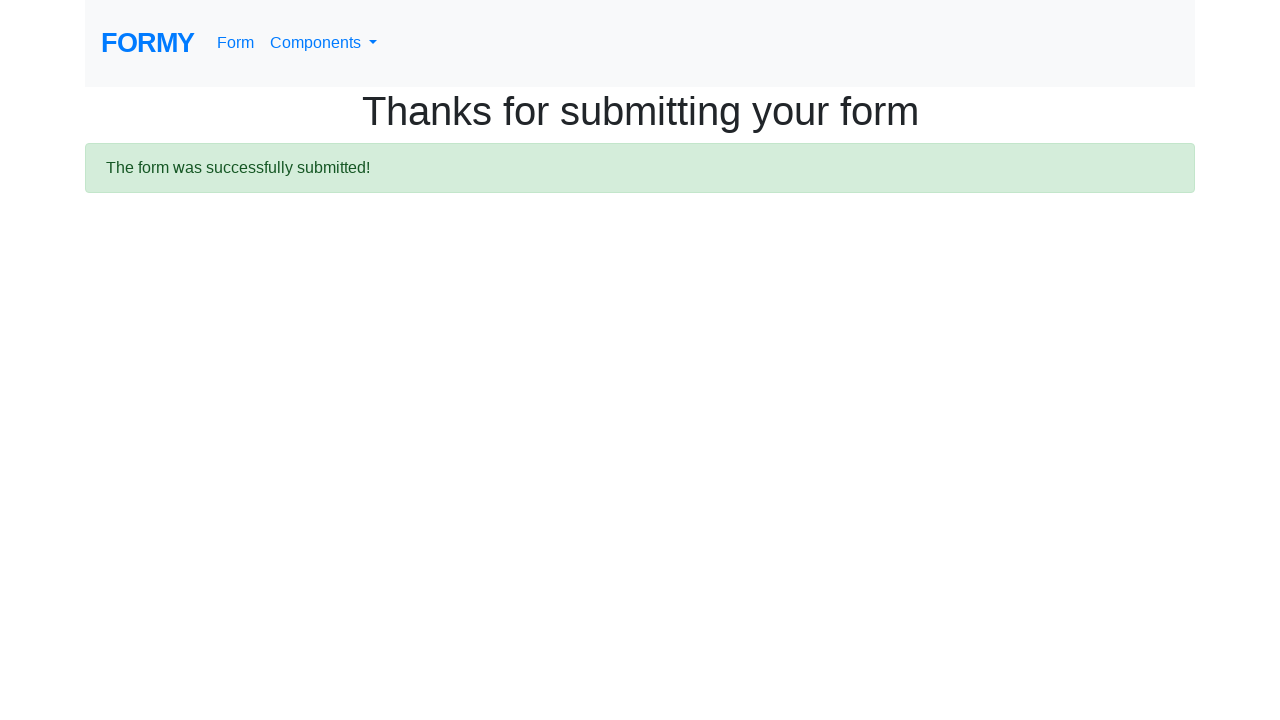

Verified success message 'The form was successfully submitted!' is present
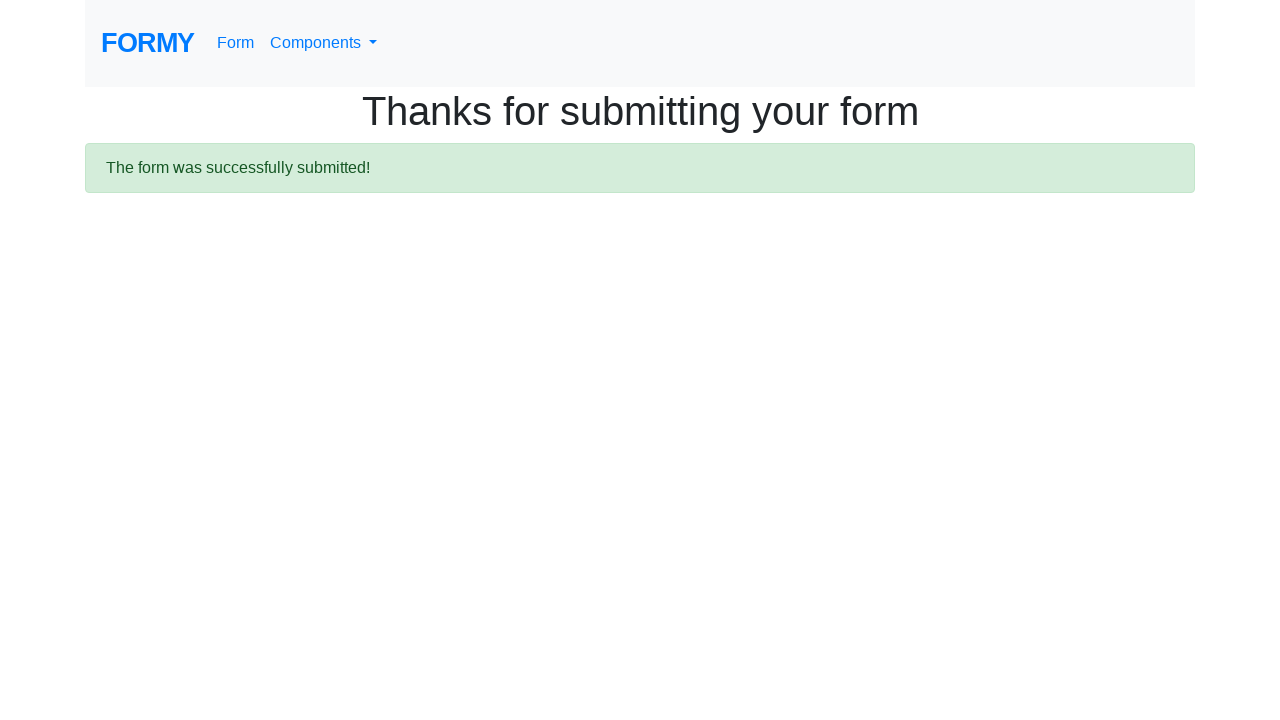

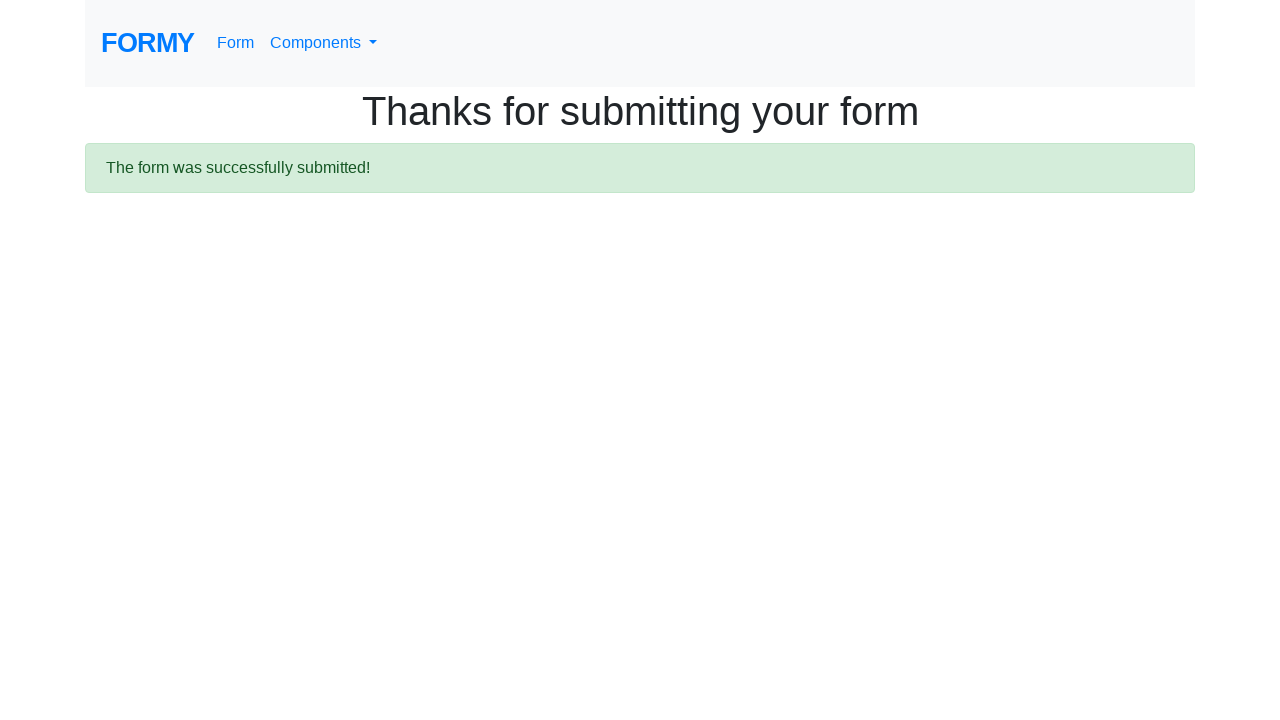